Navigates to a cryptocurrency jobs website and clicks on the first job listing after waiting for it to load

Starting URL: https://cryptocurrencyjobs.co/

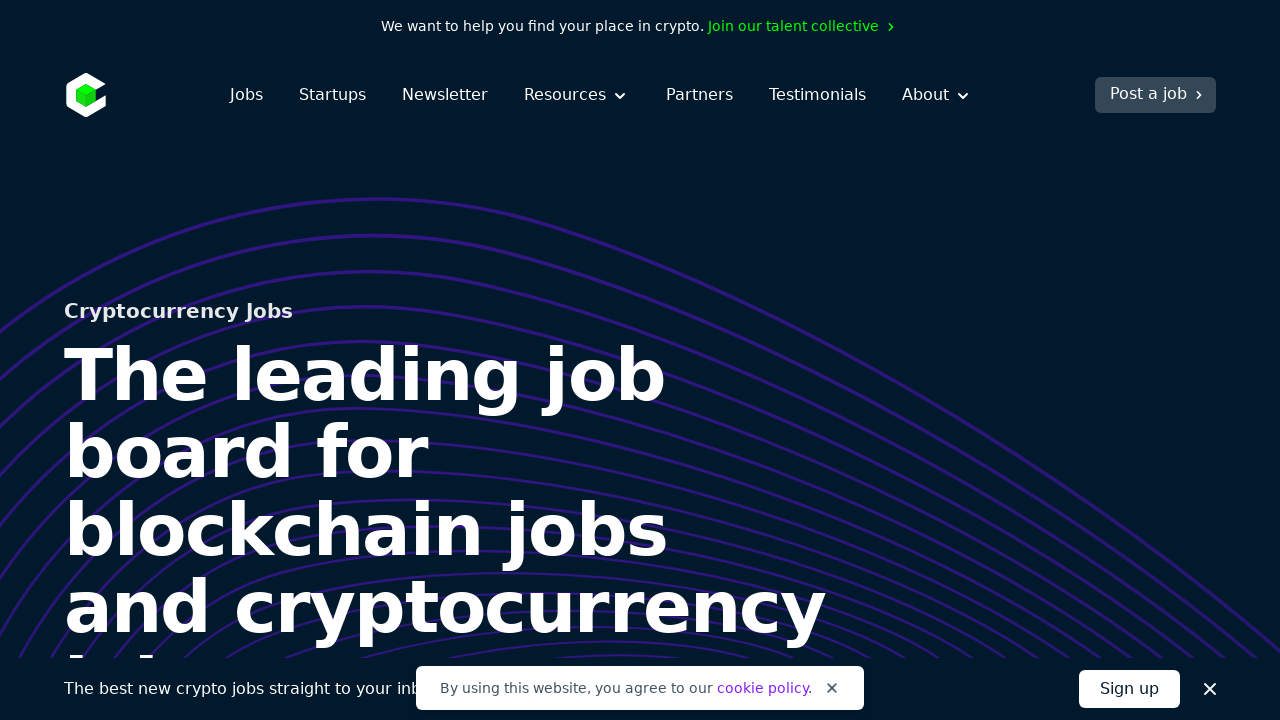

Navigated to cryptocurrency jobs website
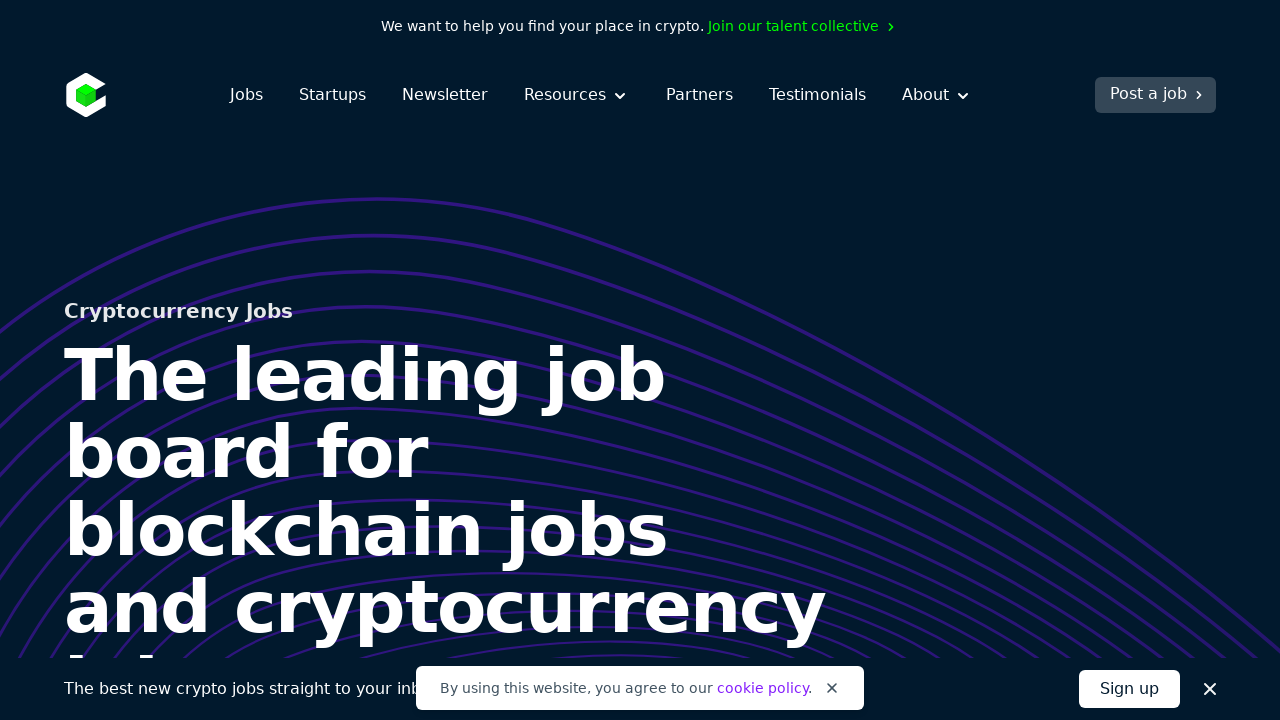

First job listing became visible and clickable
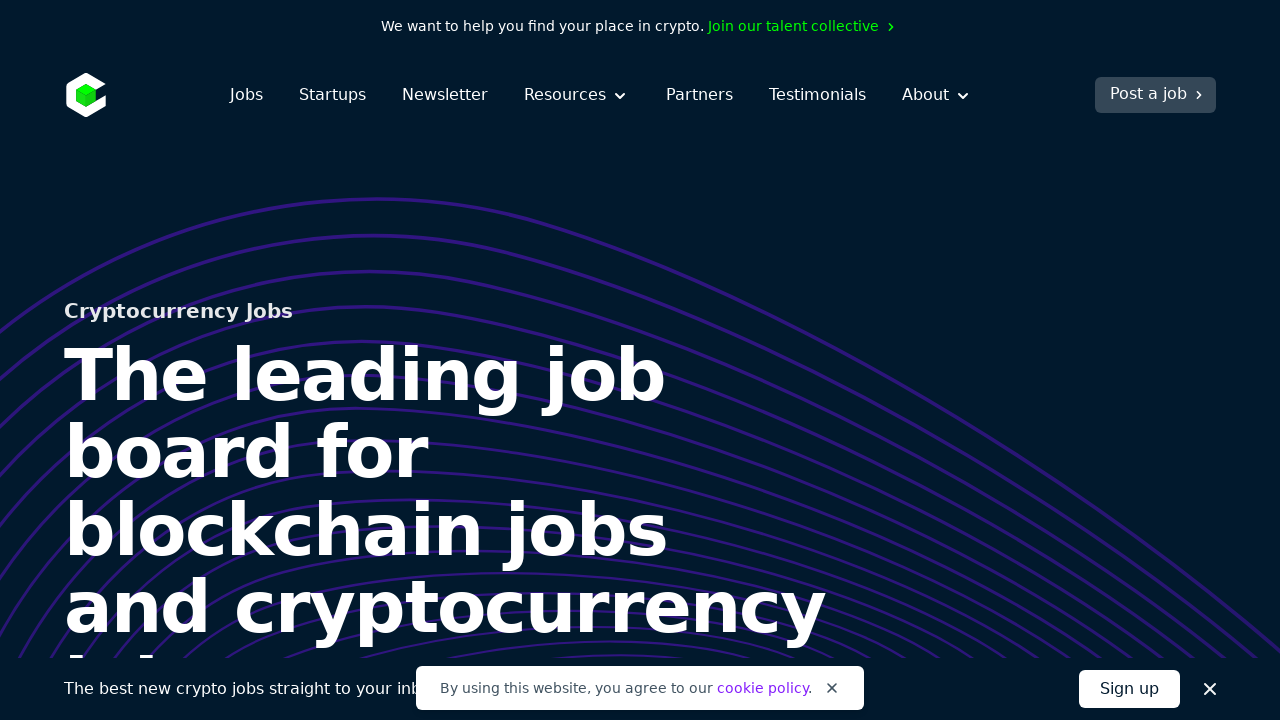

Clicked on the first job listing at (460, 360) on xpath=//*[@id="hits"]/div/div/ol/li[1]/div/div[1]/h2/a
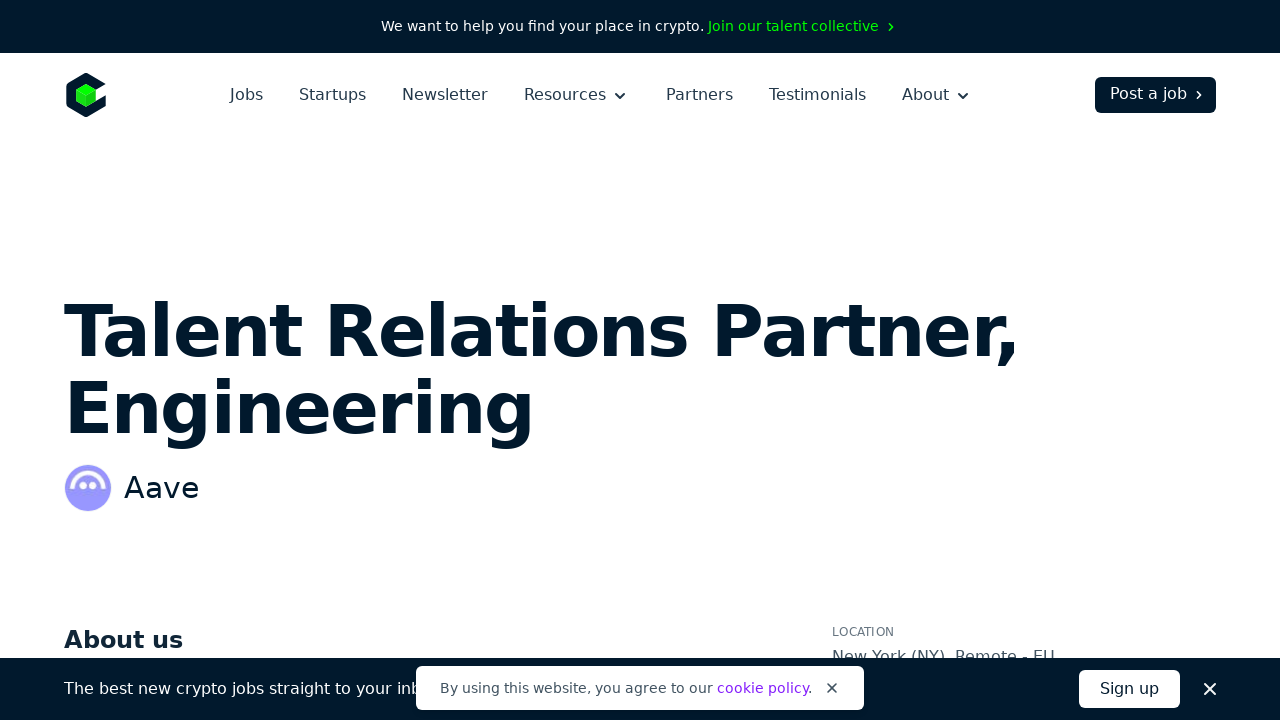

Job details page loaded successfully
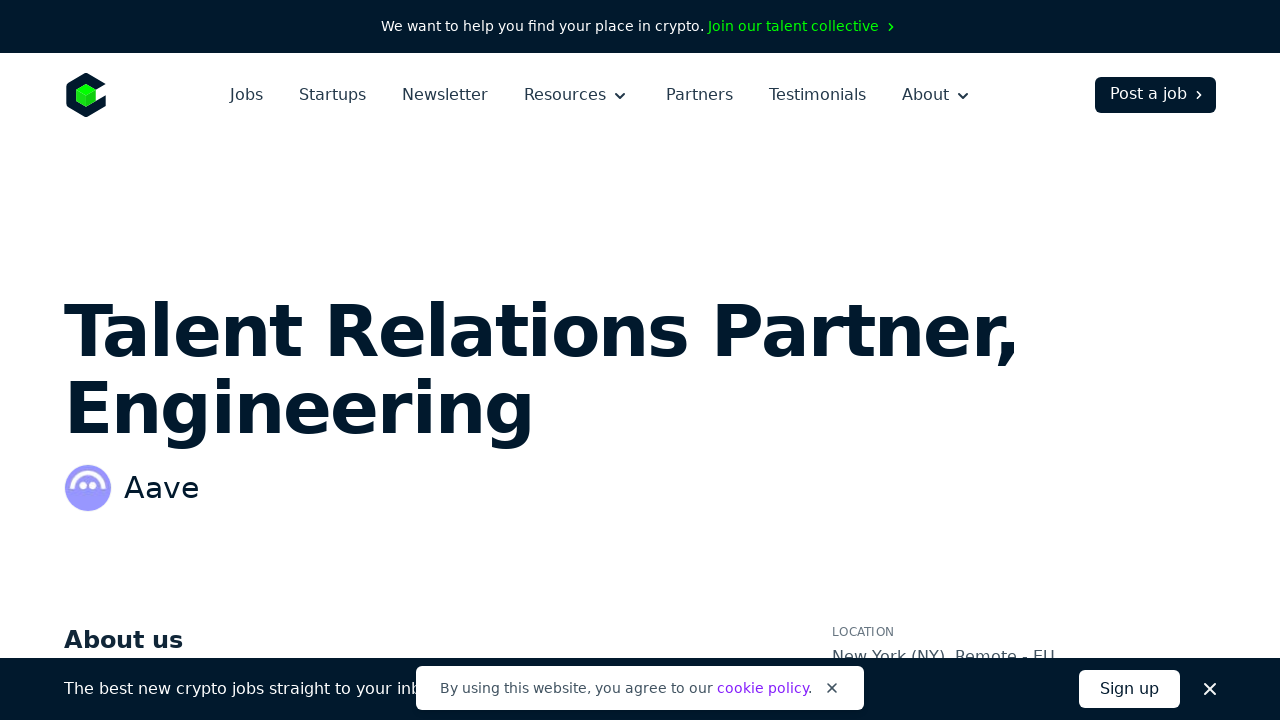

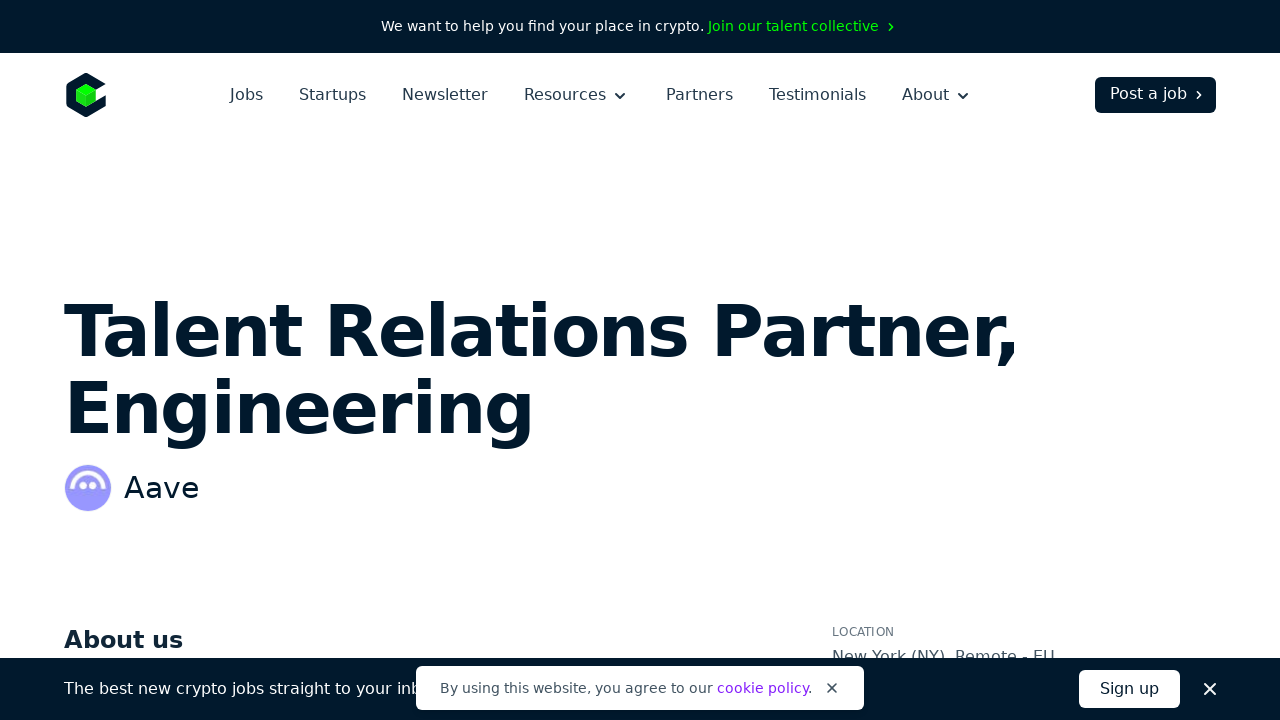